Tests an Angular practice form by checking a checkbox, selecting gender, filling password, submitting the form, then navigating to shop and adding a Nokia Edge product to cart

Starting URL: https://rahulshettyacademy.com/angularpractice/

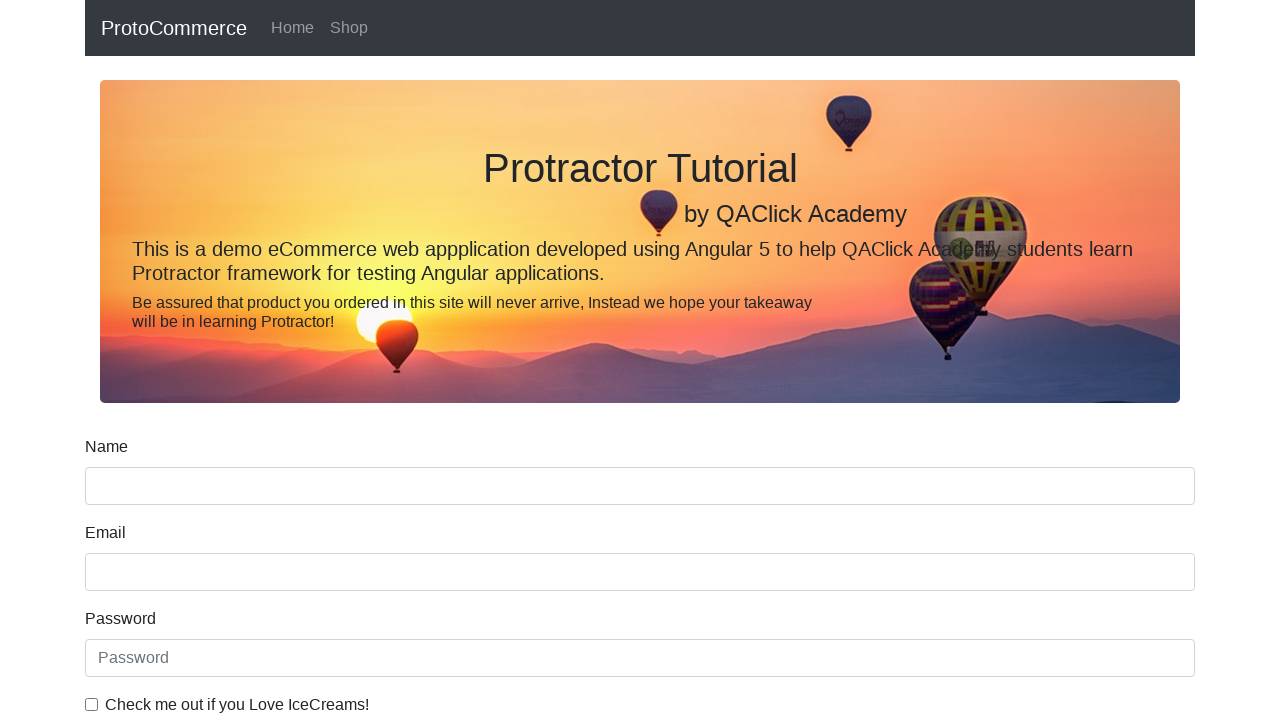

Checked the ice cream checkbox at (92, 704) on internal:label="Check me out if you Love IceCreams!"i
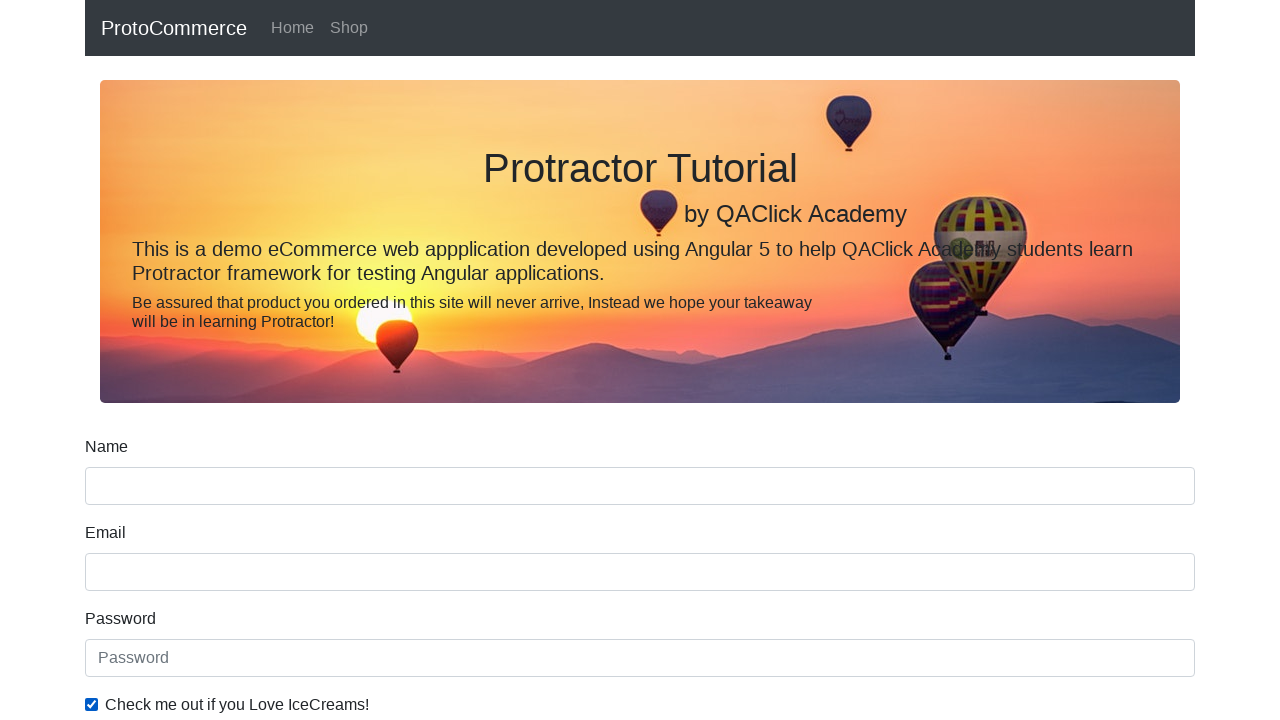

Selected Female as gender on internal:label="Gender"i
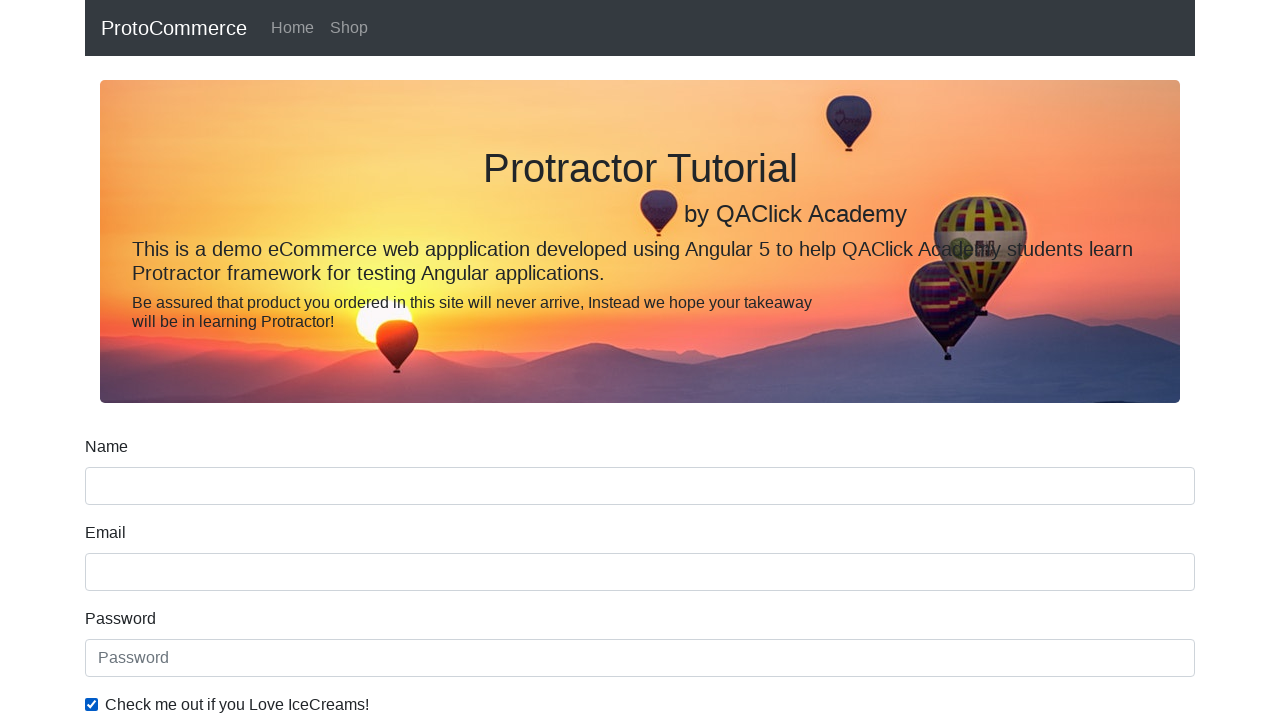

Checked the Employed radio button at (326, 360) on internal:label="Employed"i
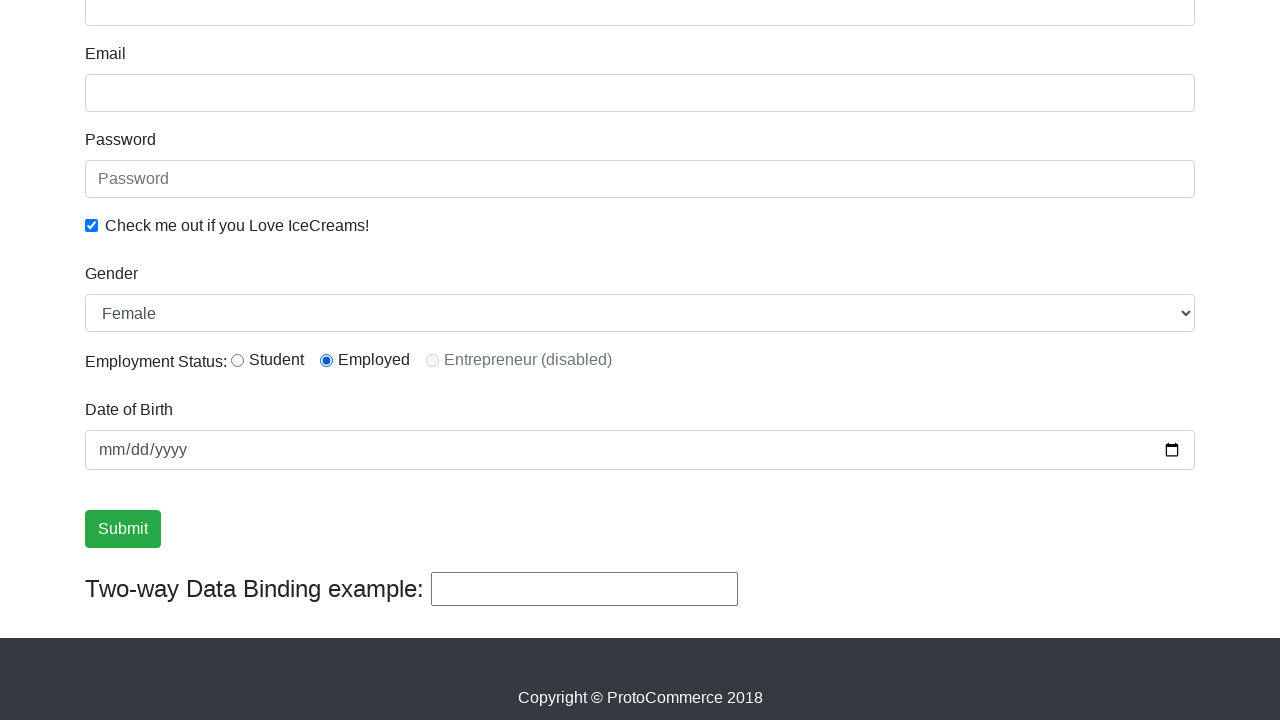

Filled password field with 'Atharva@123' on internal:attr=[placeholder="Password"i]
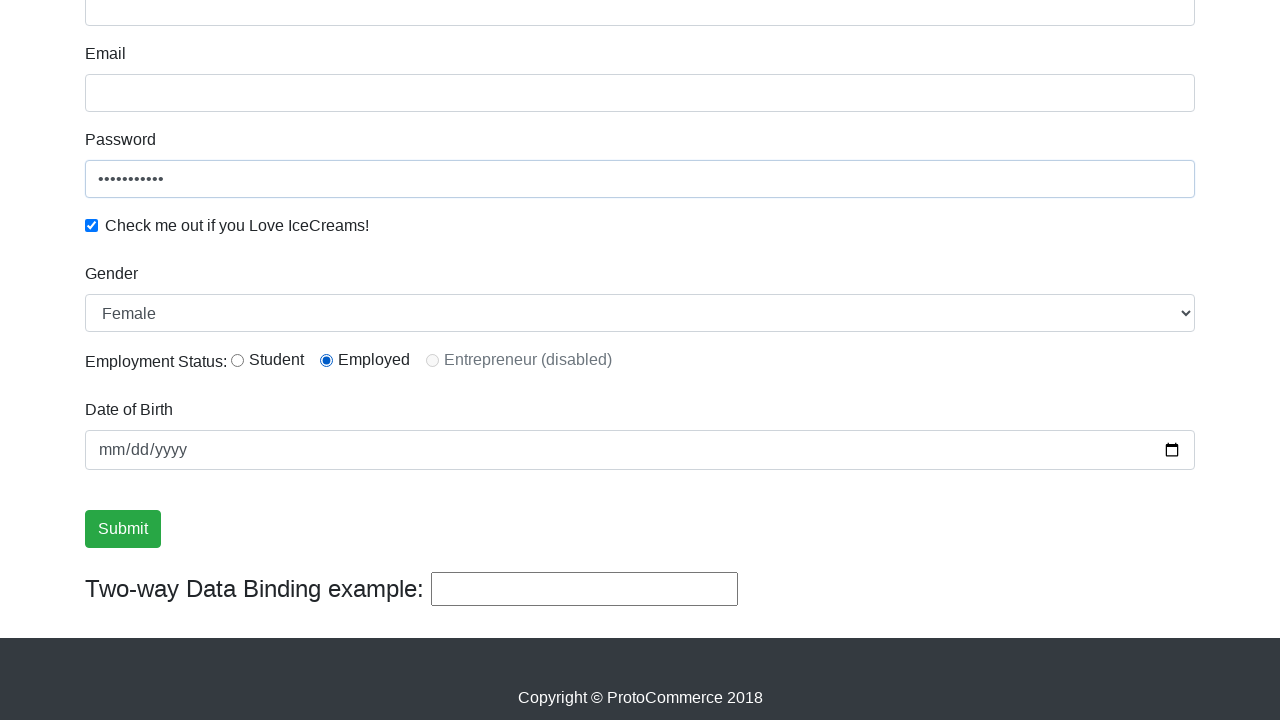

Clicked the Submit button at (123, 529) on internal:role=button[name="Submit"i]
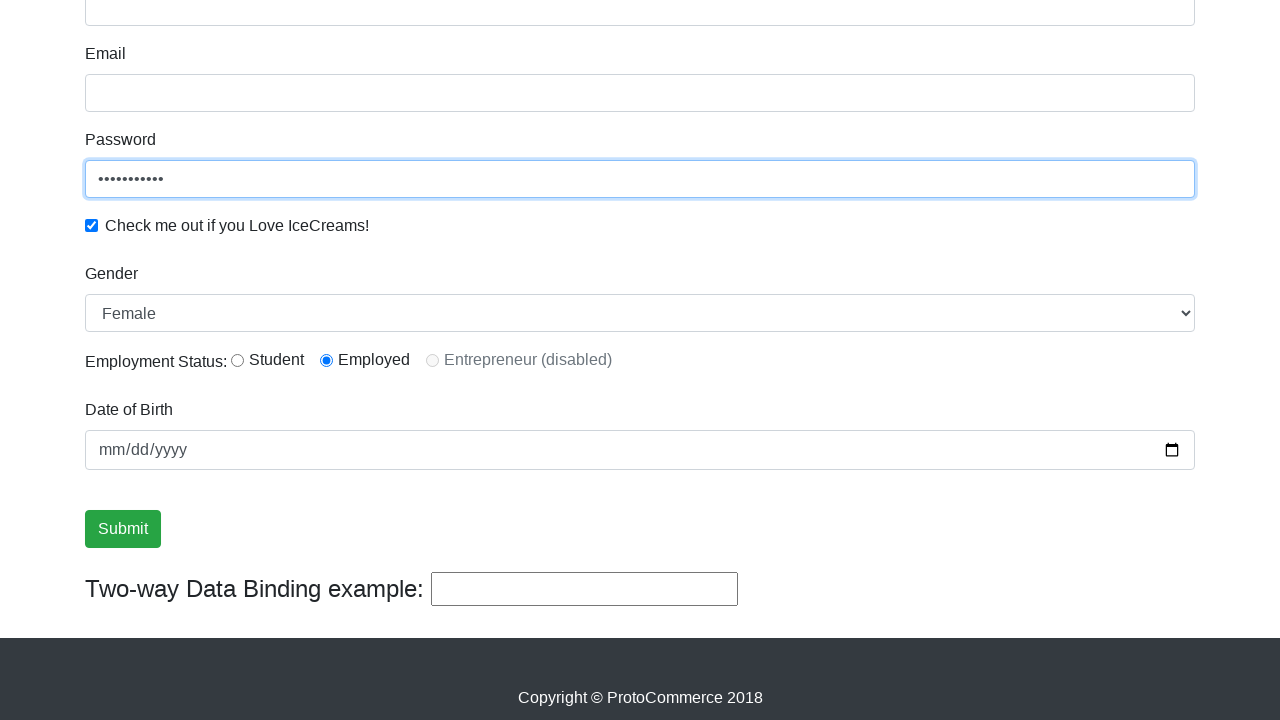

Clicked the Shop link at (349, 28) on internal:role=link[name="Shop"i]
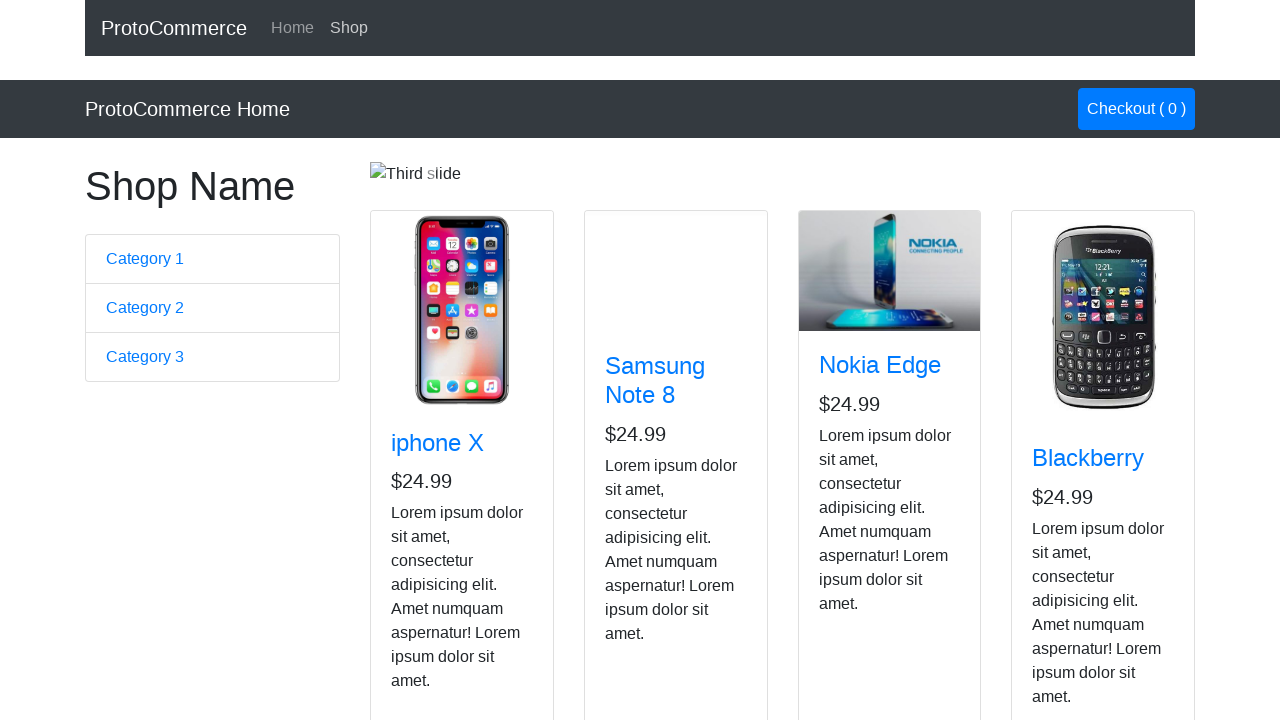

Added Nokia Edge product to cart at (854, 528) on app-card >> internal:has-text="Nokia Edge"i >> internal:role=button[name="Add"i]
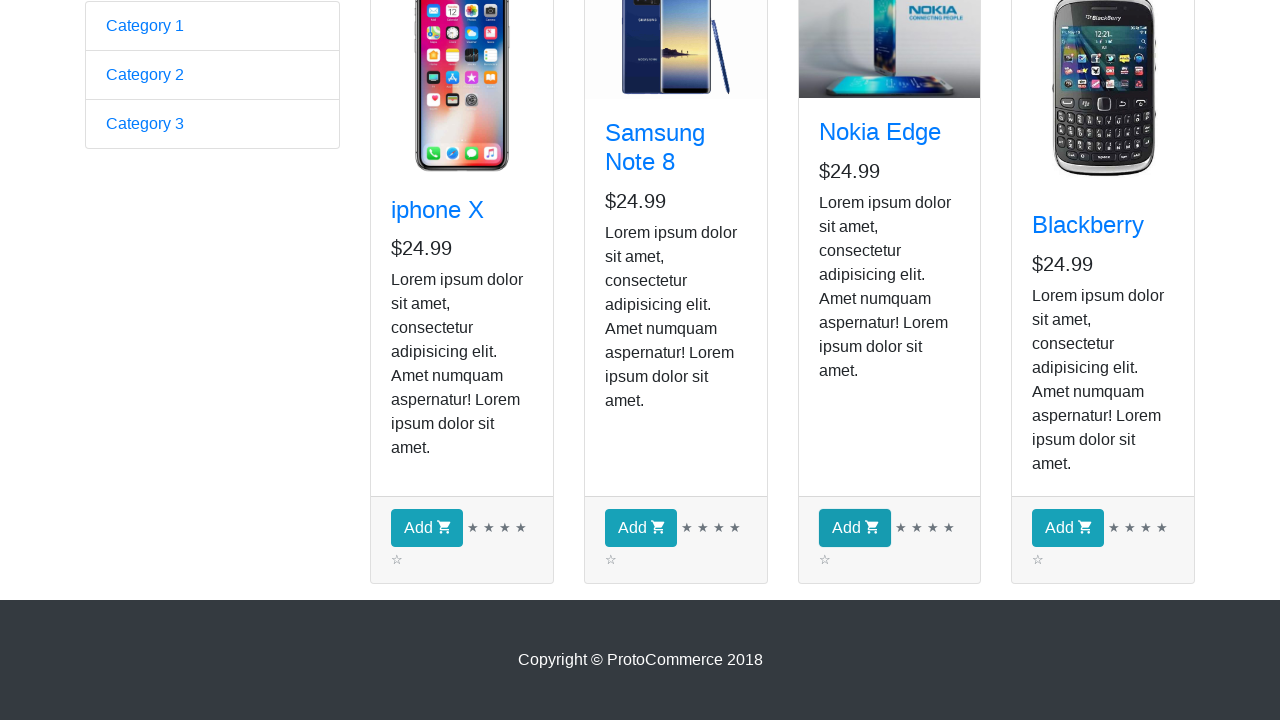

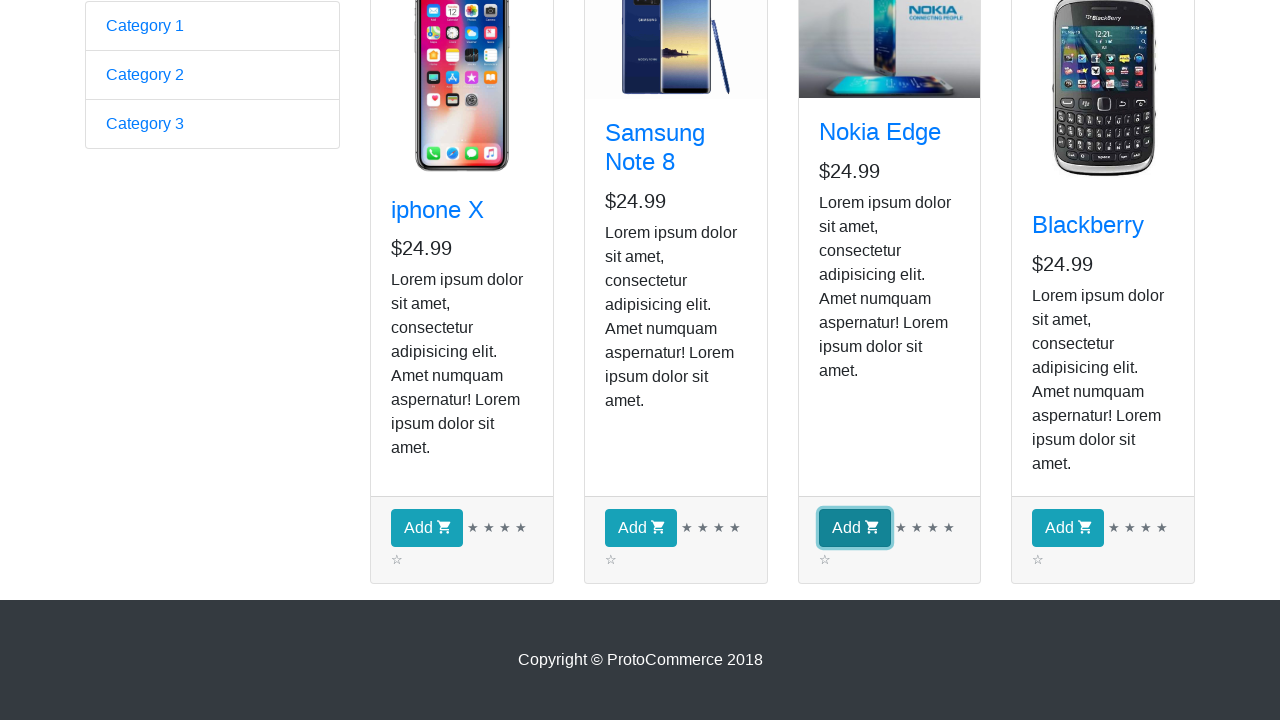